Tests child window handling by clicking a document link that opens a new page, then reads text from the new page

Starting URL: https://rahulshettyacademy.com/loginpagePractise/

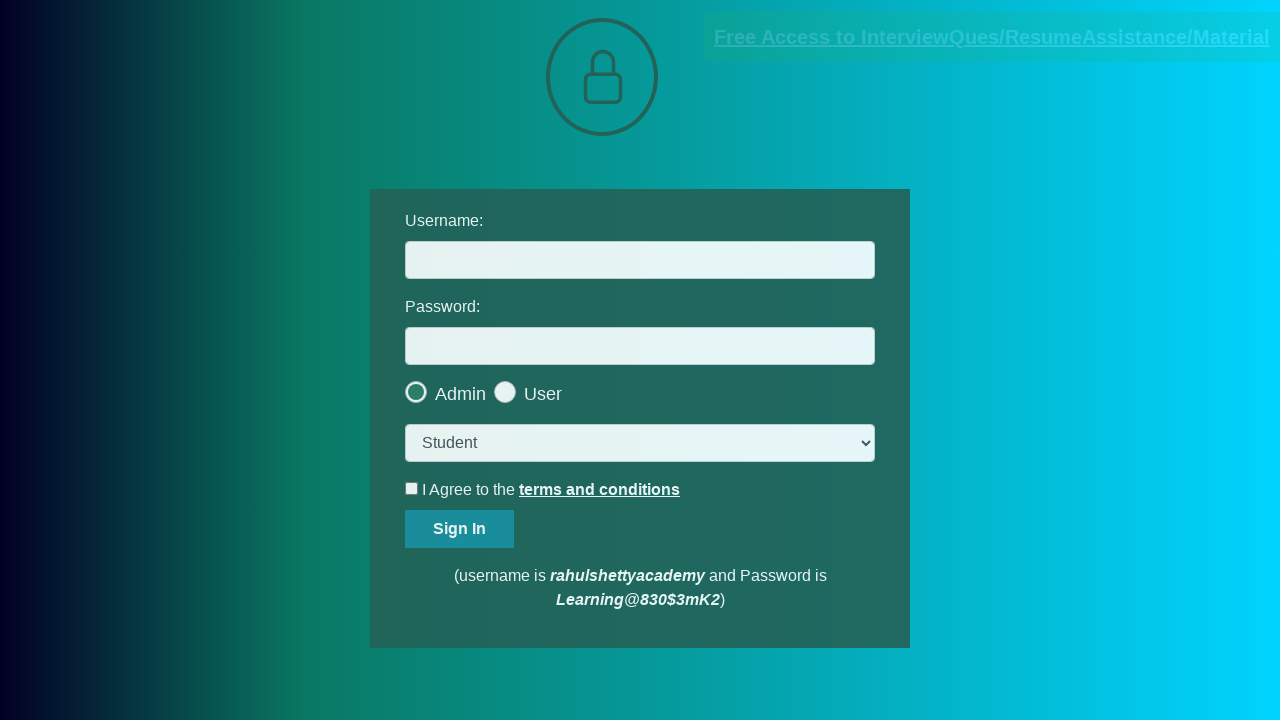

Located document request link
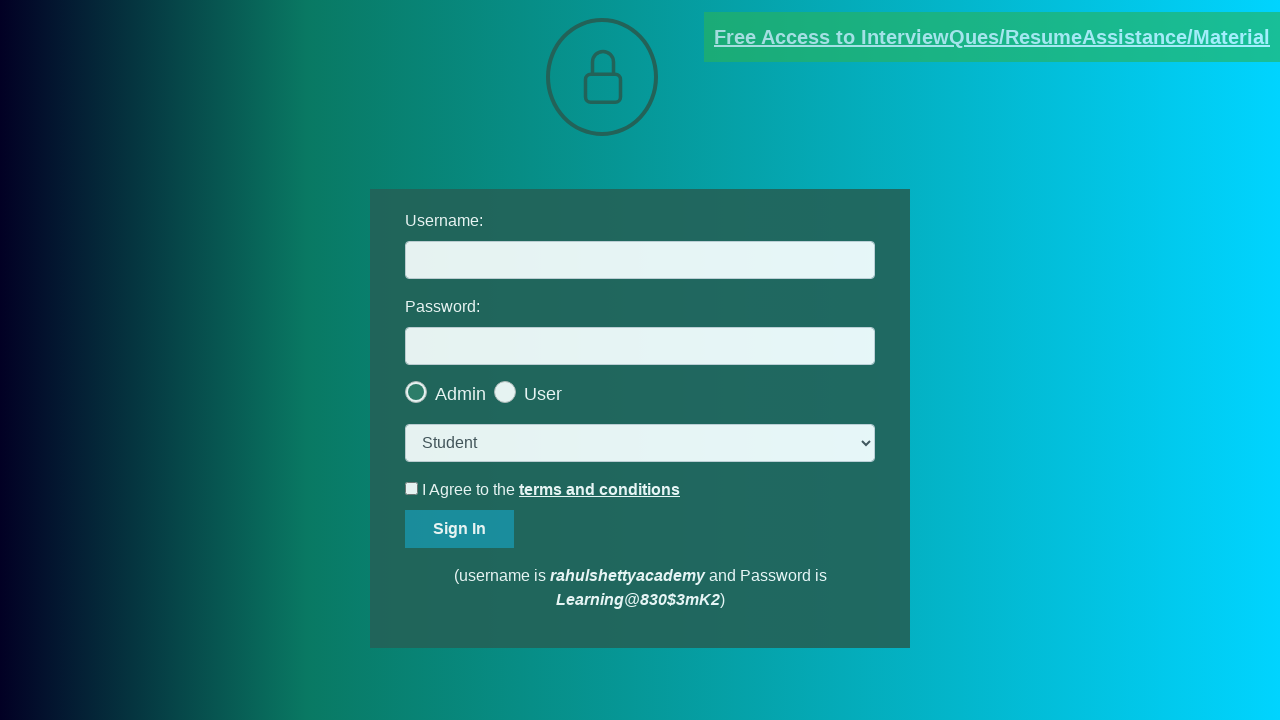

Clicked document request link to open new page at (992, 37) on [href*='documents-request']
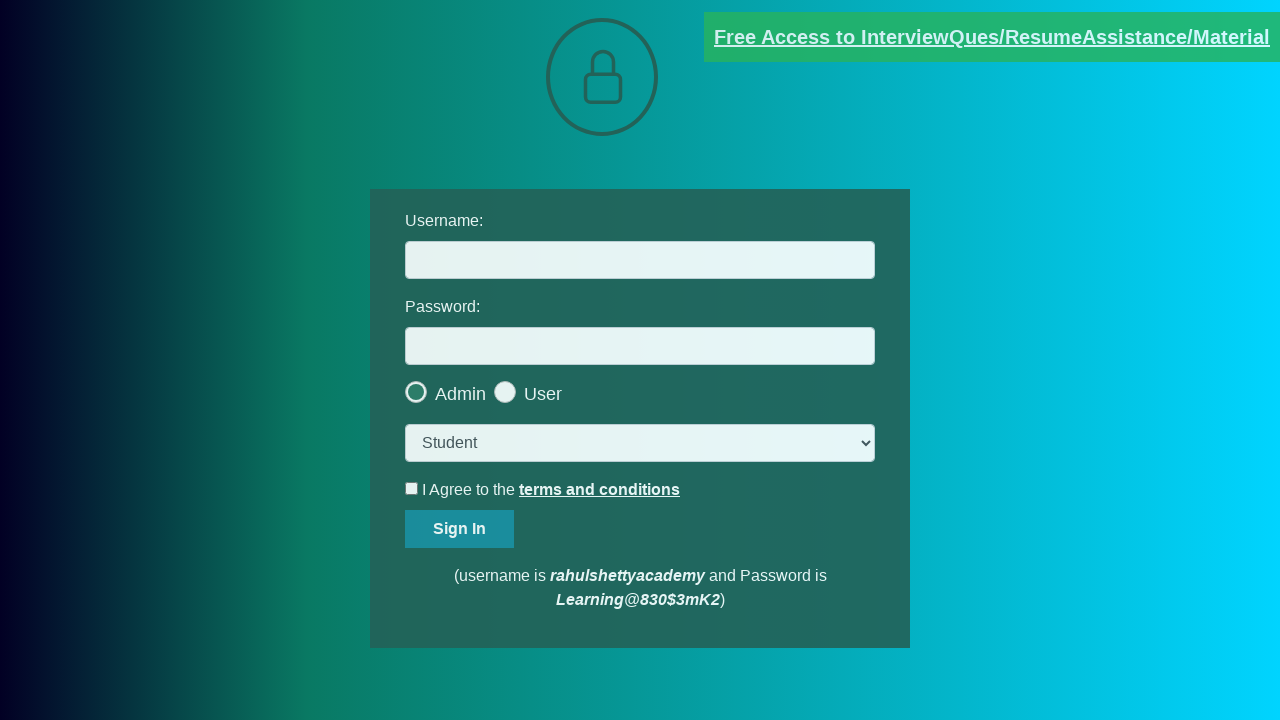

New page opened and captured
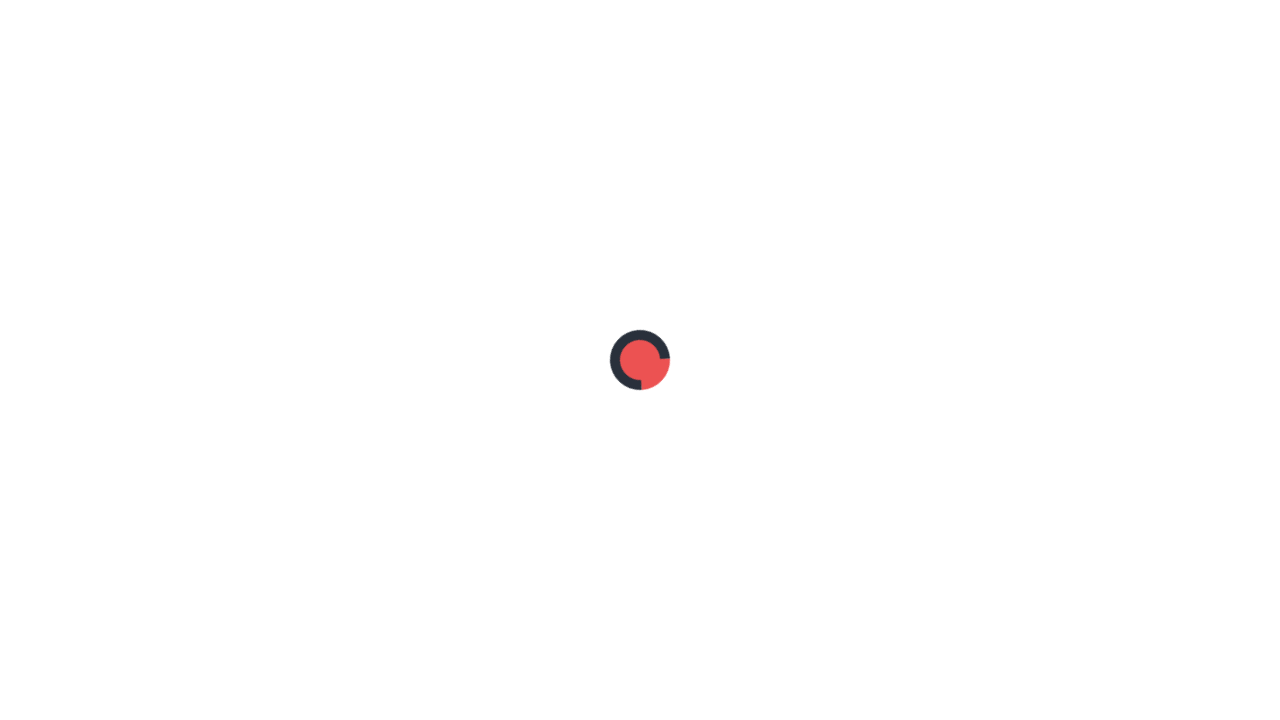

New page DOM content loaded
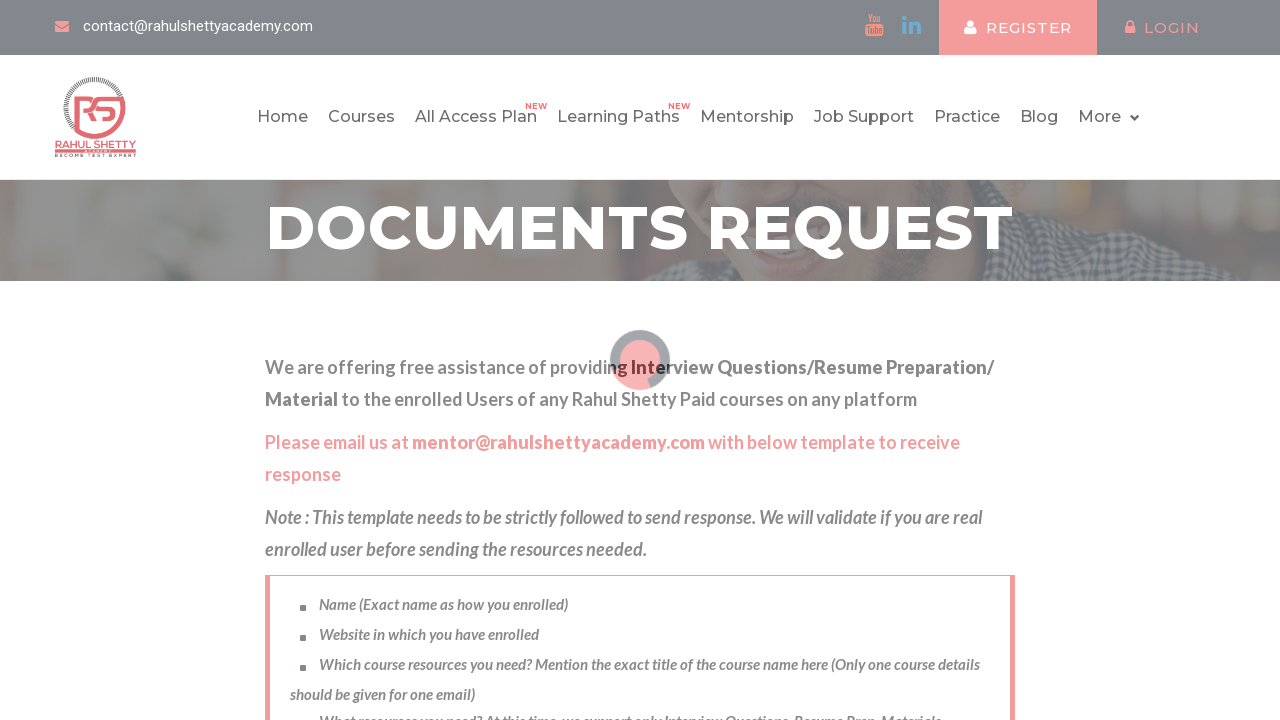

Extracted red text from new page: Please email us at mentor@rahulshettyacademy.com with below template to receive response 
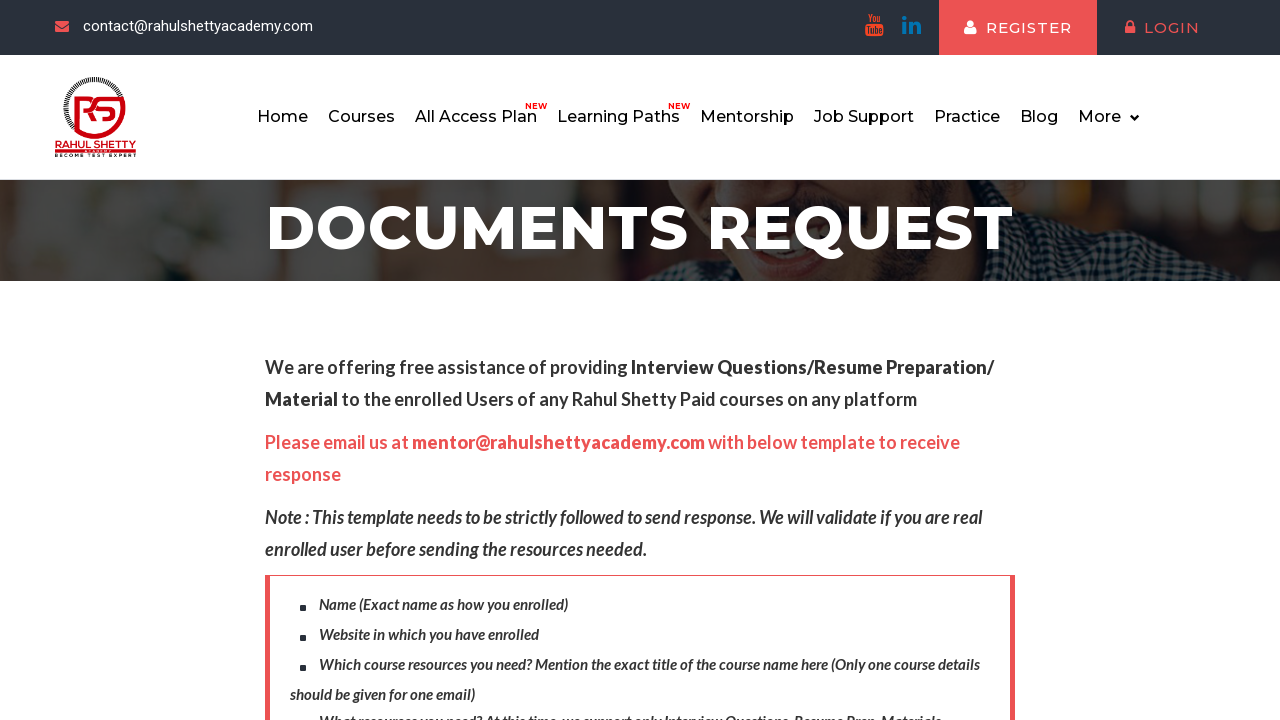

Printed extracted text to console
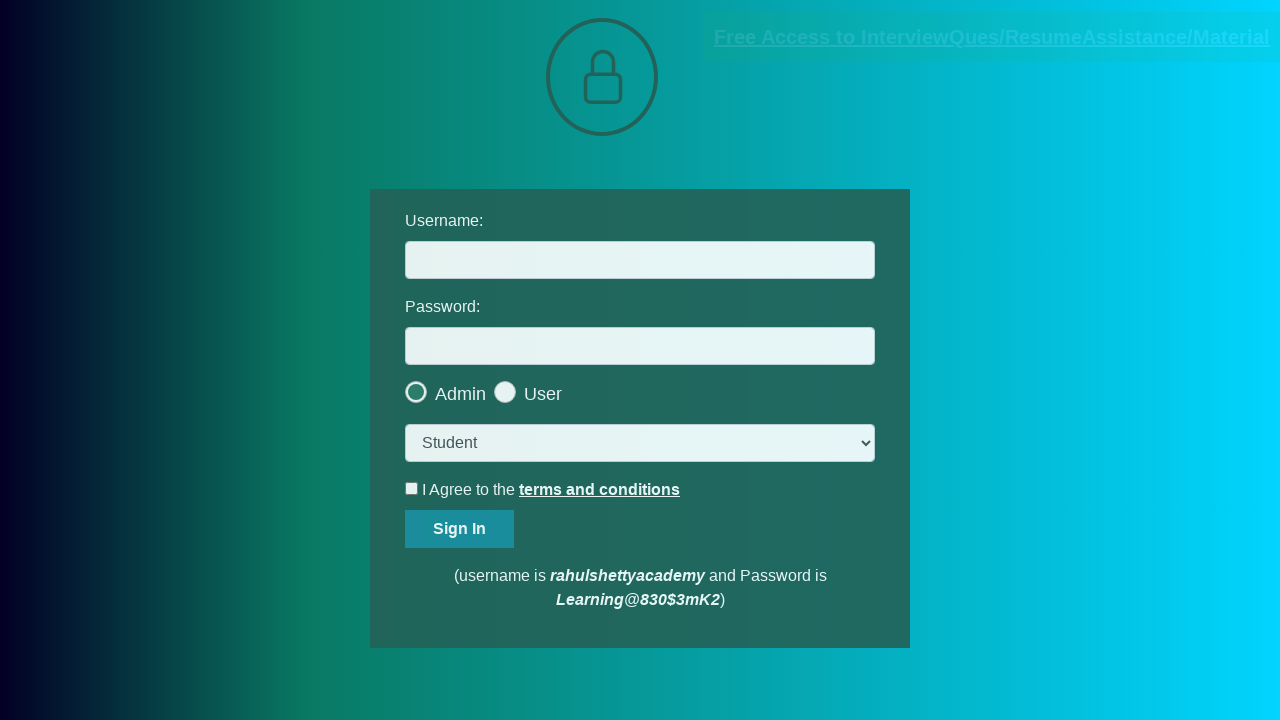

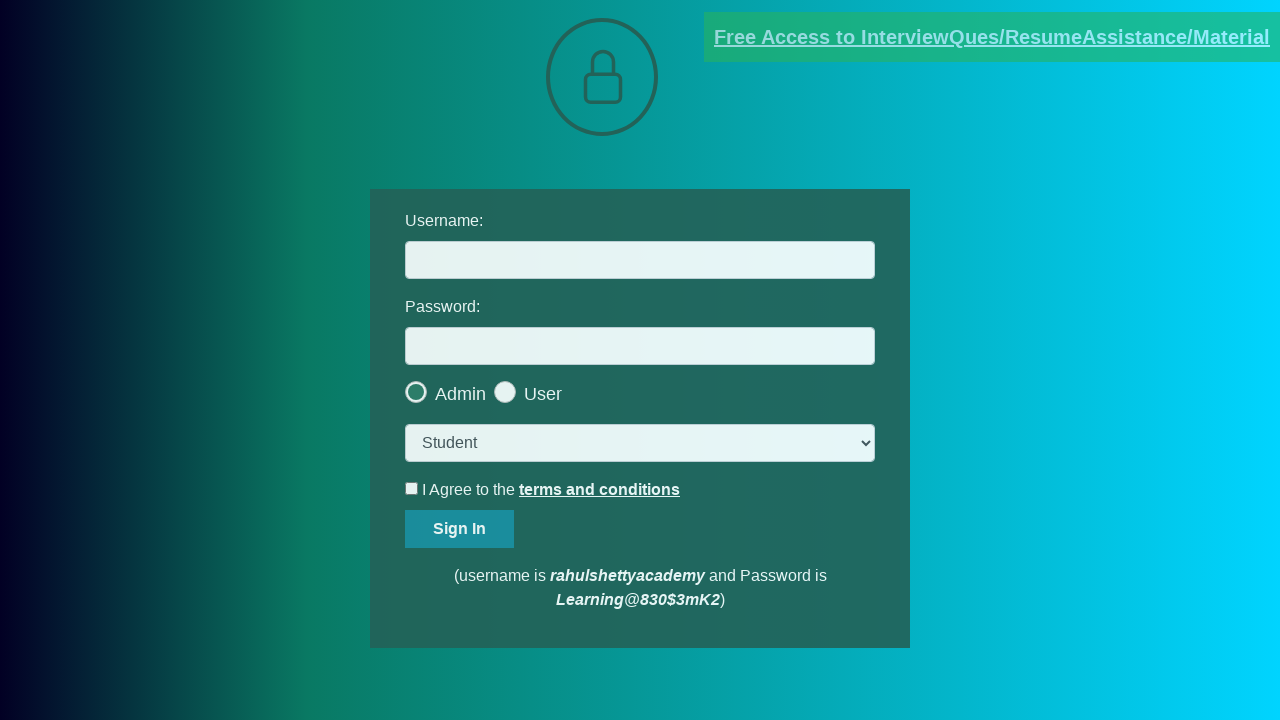